Tests browser window and tab handling by opening a new tab, switching to it to verify content, then returning to parent window and opening a new window

Starting URL: https://demoqa.com/browser-windows

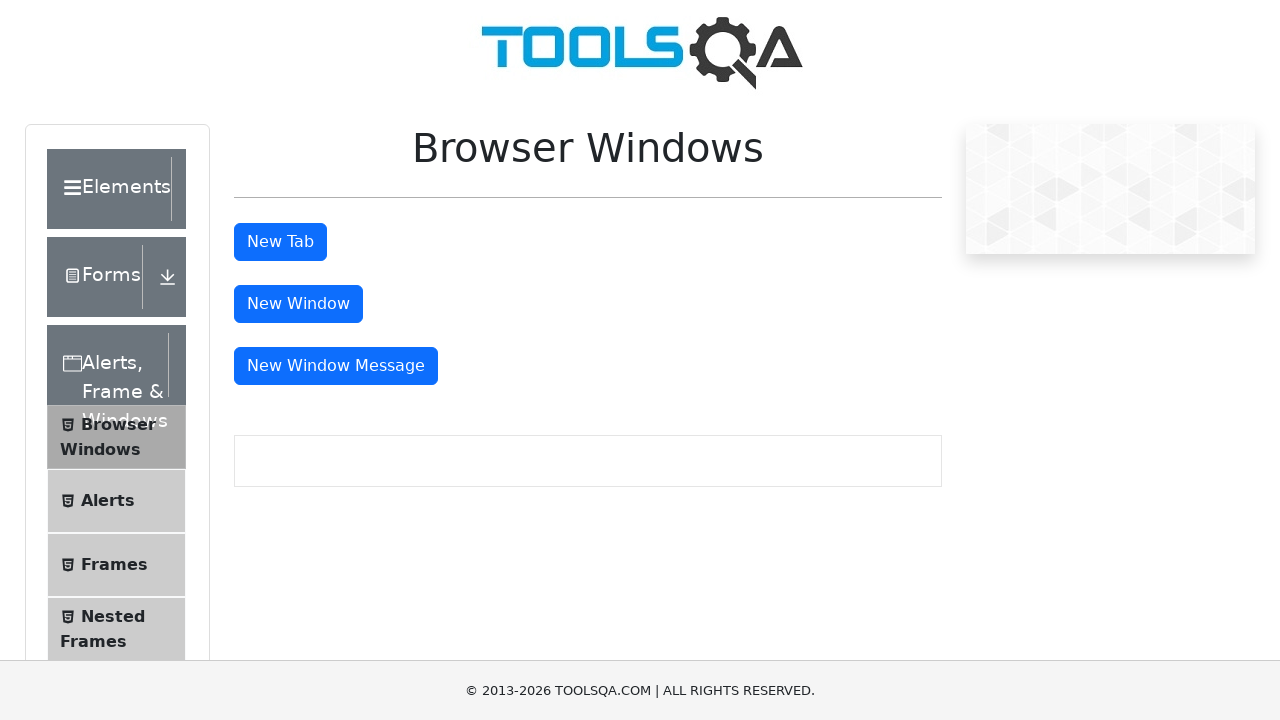

Clicked button to open new tab at (280, 242) on #tabButton
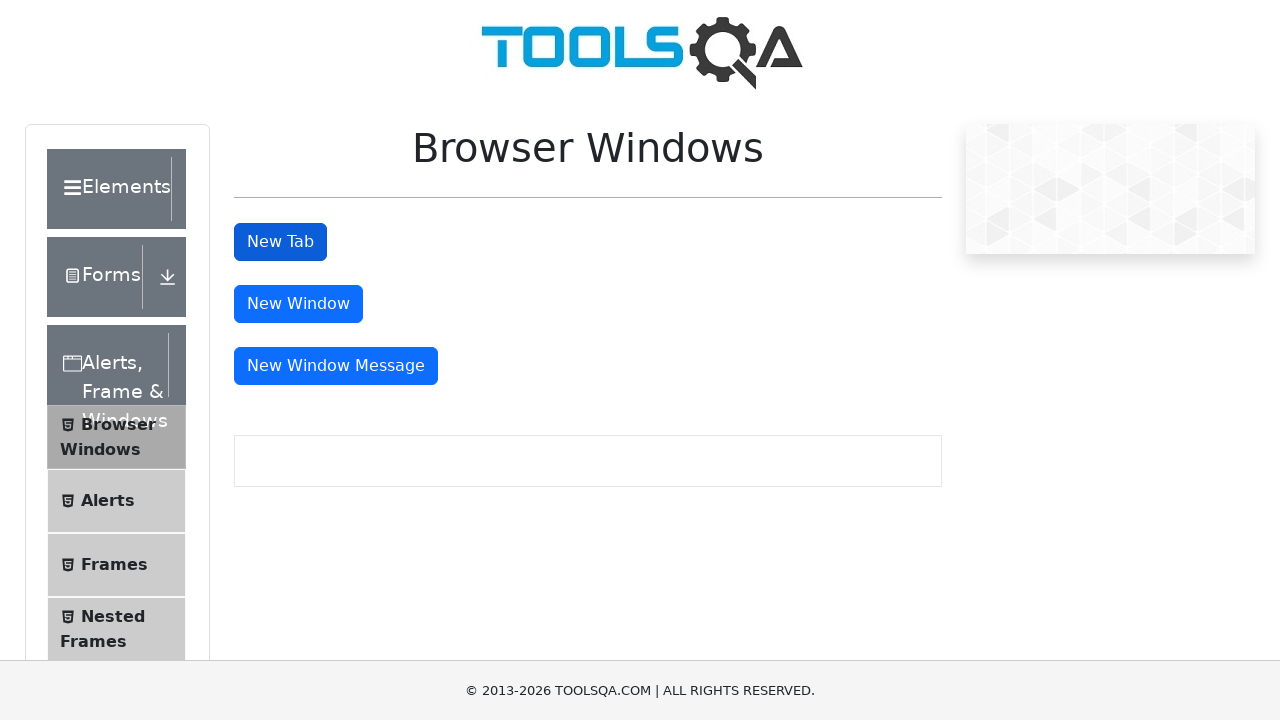

New tab opened and captured at (280, 242) on #tabButton
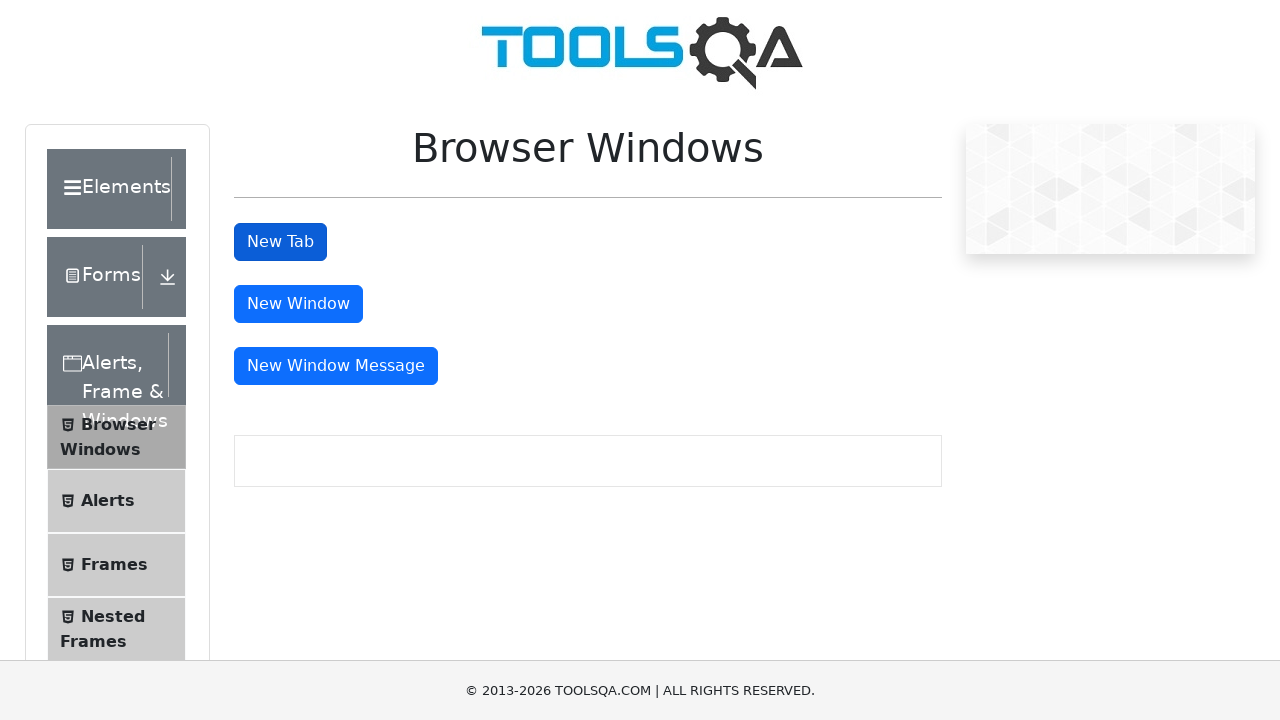

Waited for sample heading to load in new tab
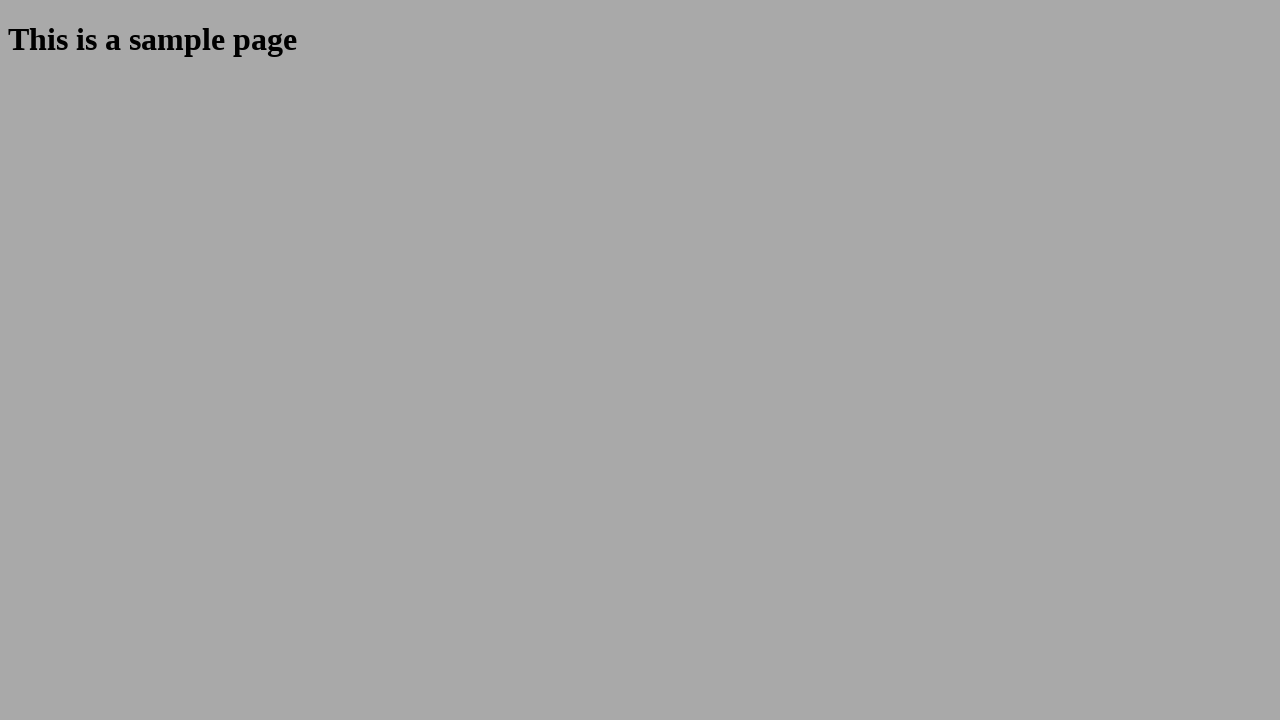

Retrieved heading text from new tab: 'This is a sample page'
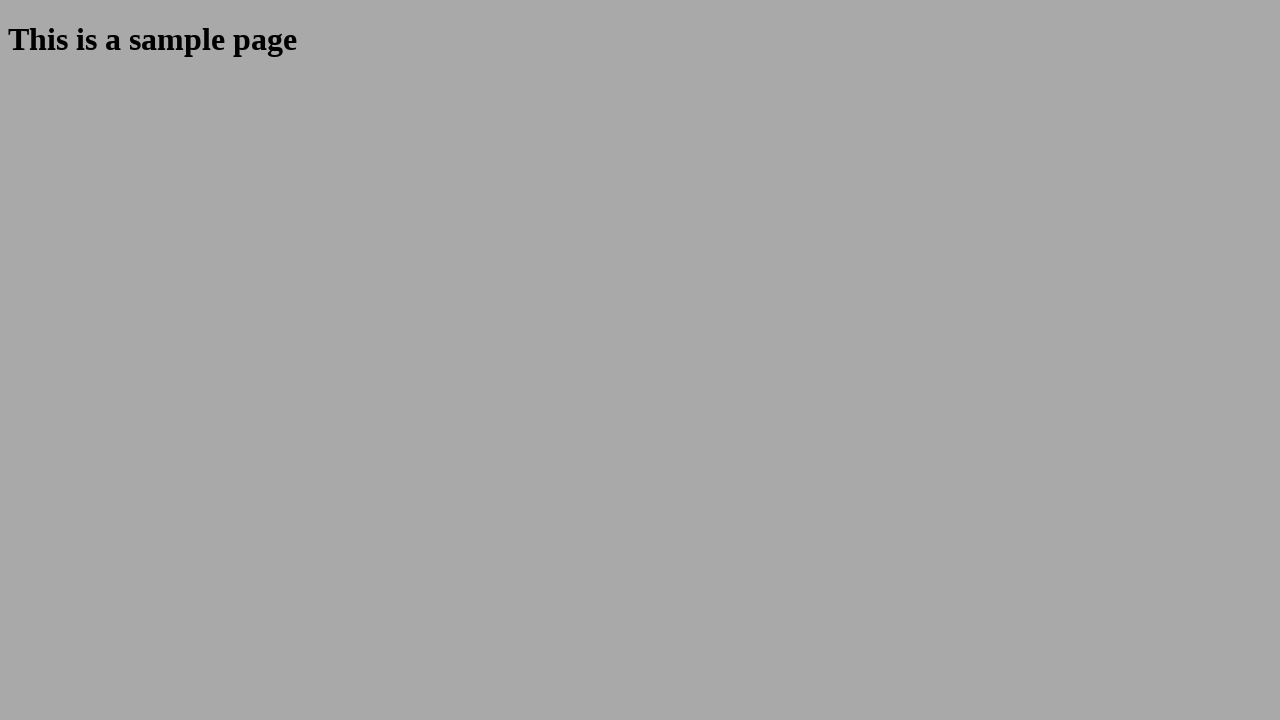

Closed new tab
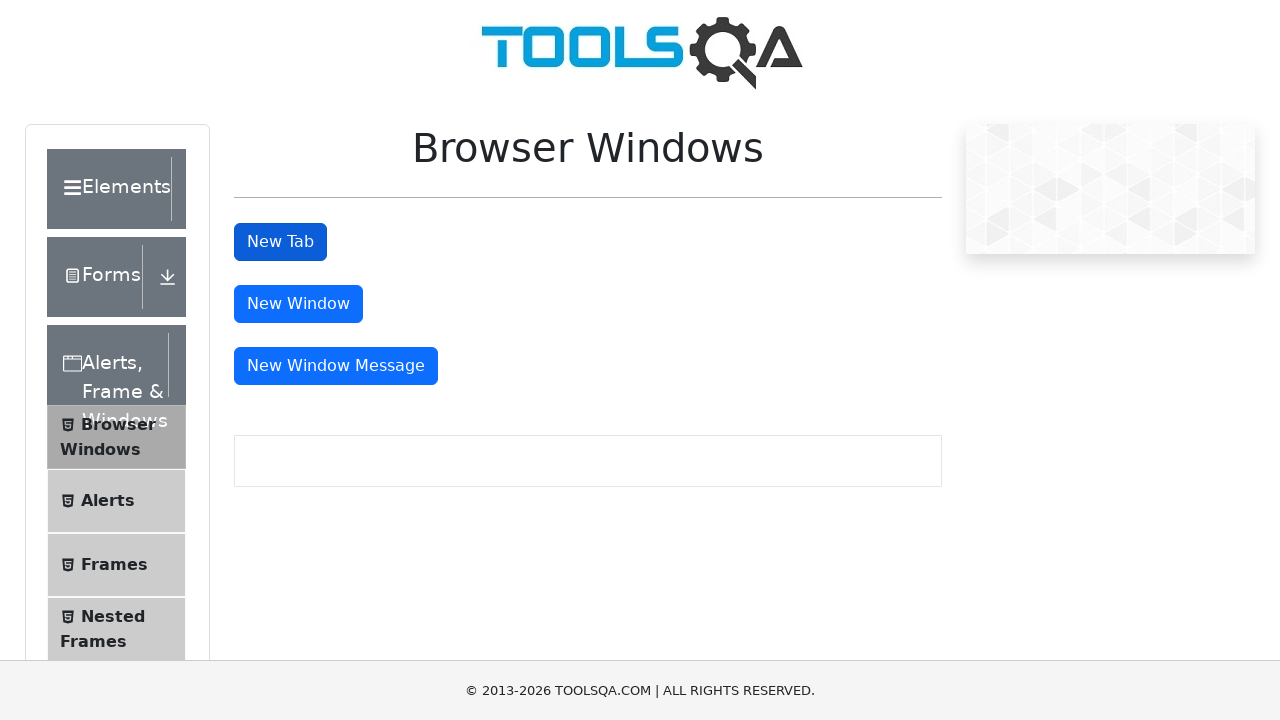

Clicked button to open new window at (298, 304) on #windowButton
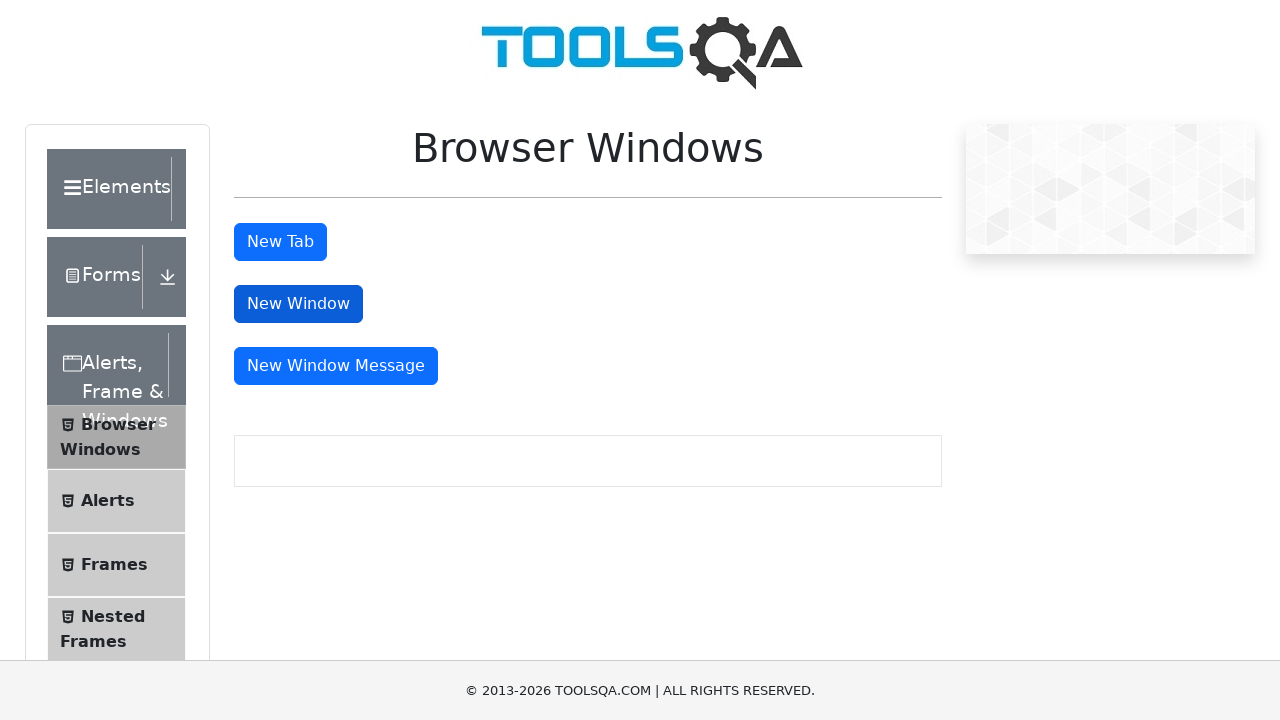

New window opened and captured at (298, 304) on #windowButton
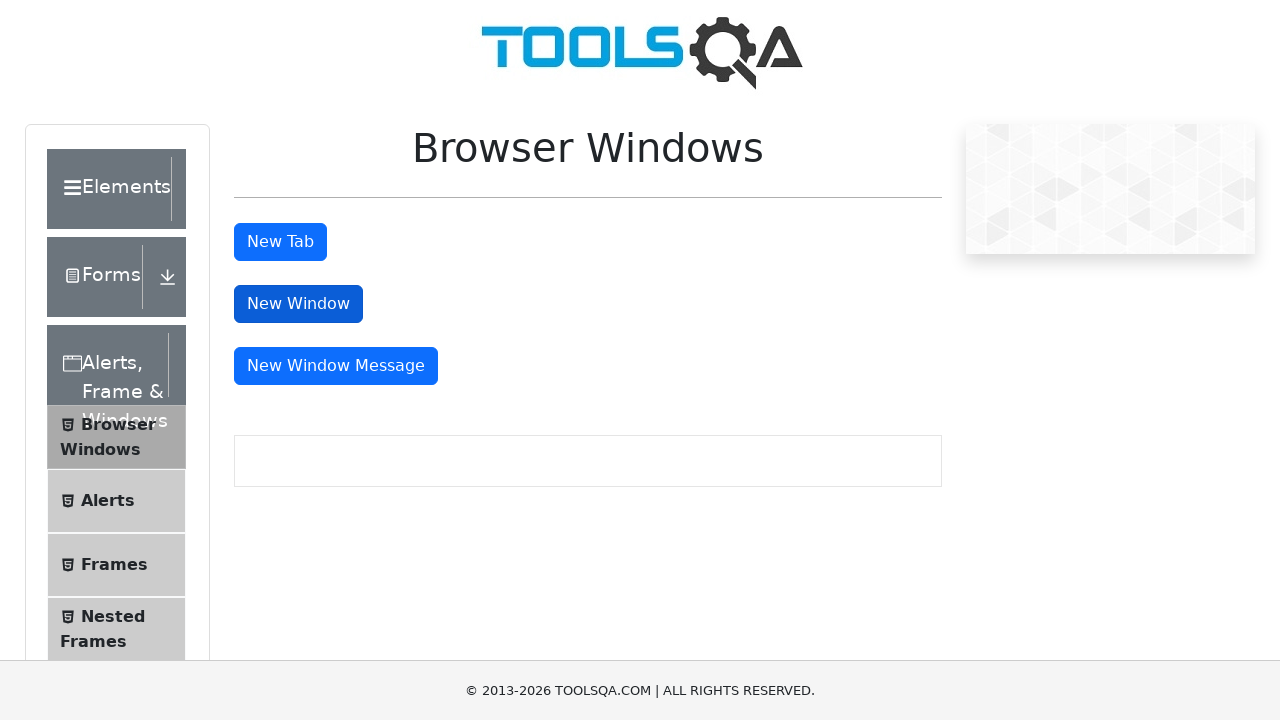

Closed new window
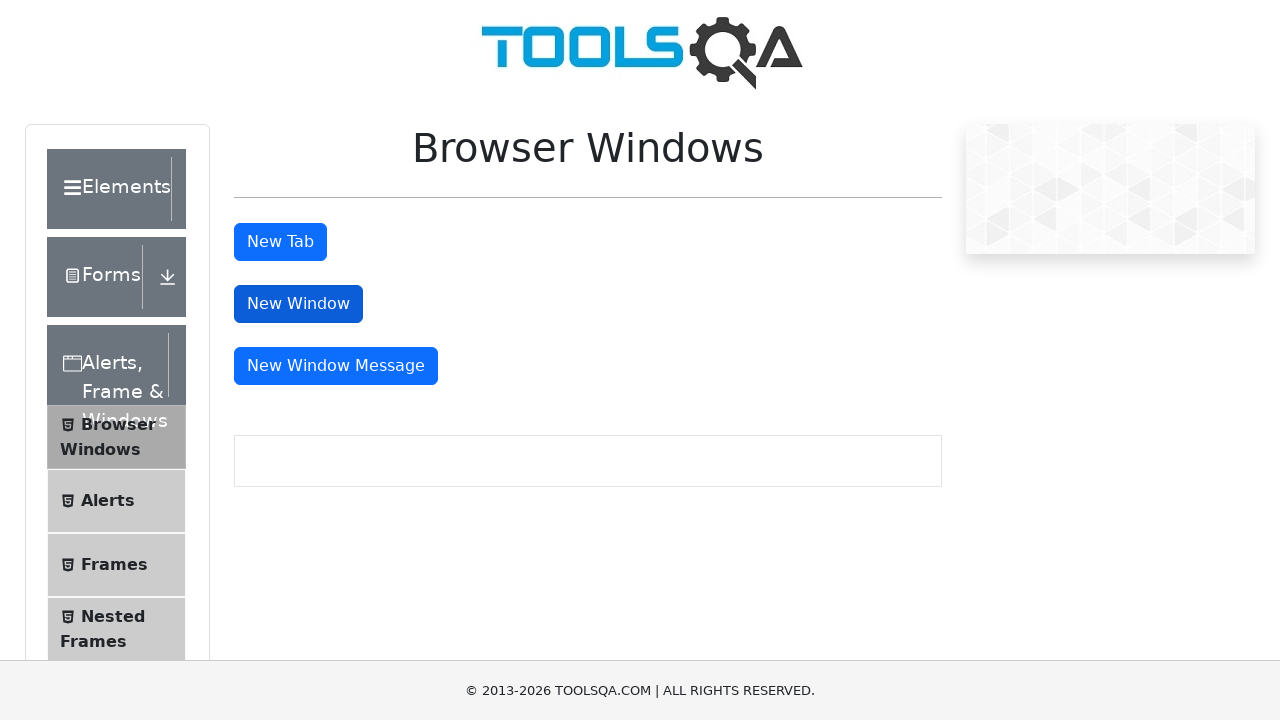

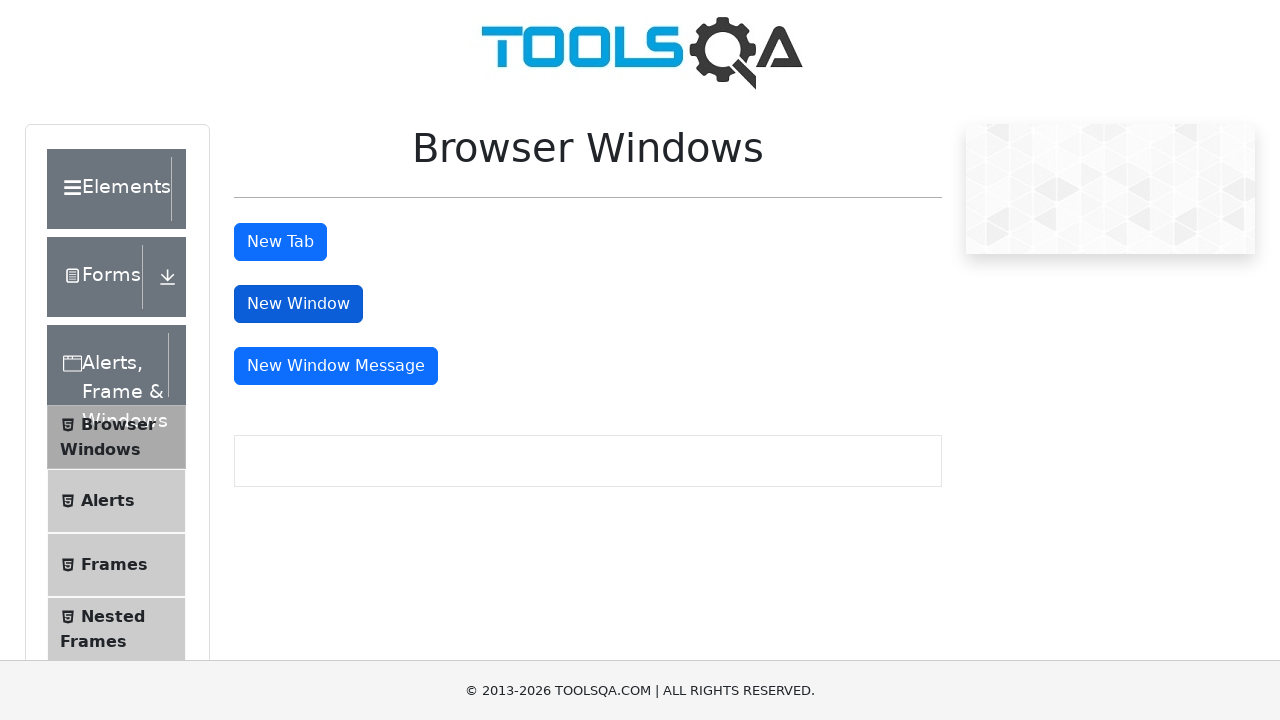